Navigates to the AIUB (American International University-Bangladesh) website and retrieves the page title to verify the page loaded successfully.

Starting URL: https://www.aiub.edu

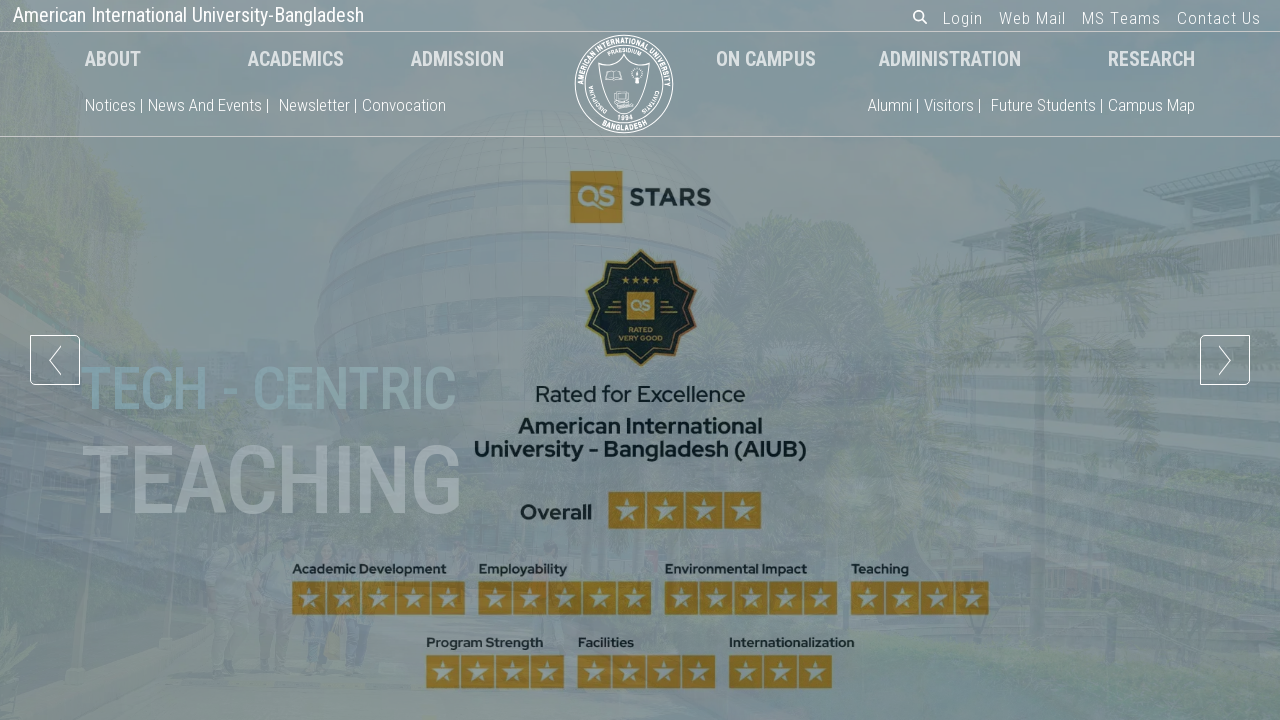

Waited for page to reach domcontentloaded state
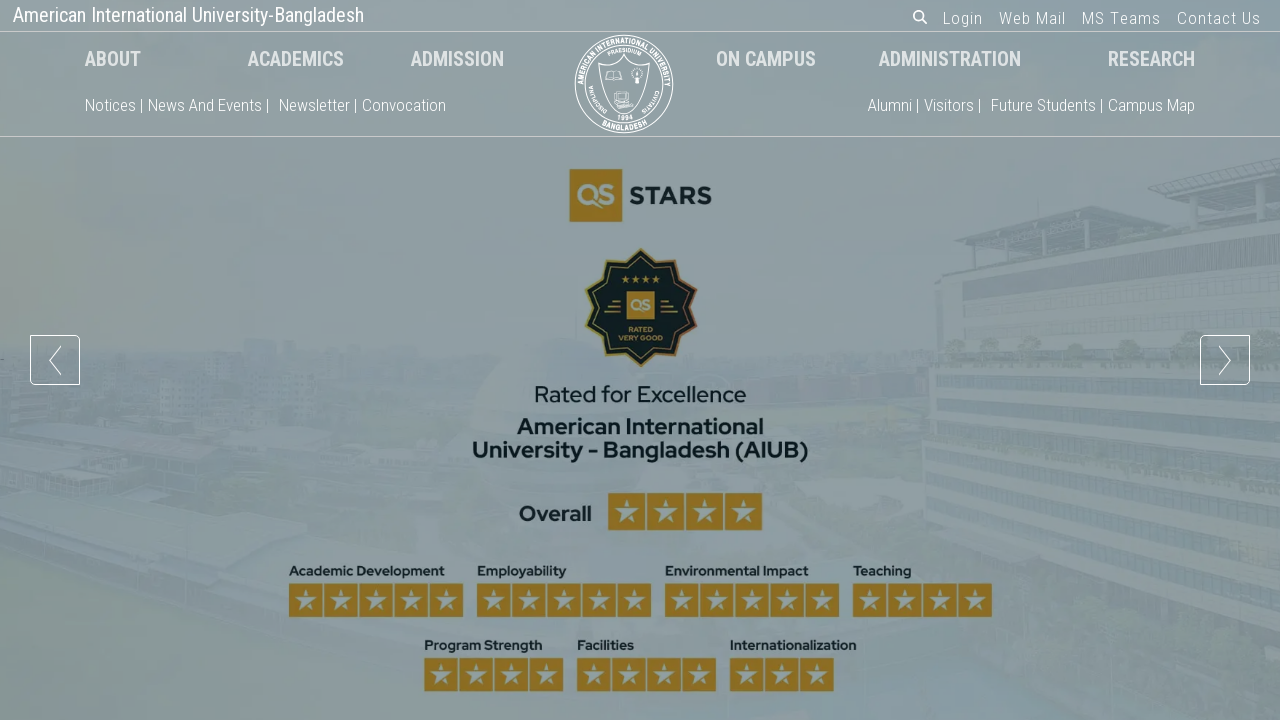

Retrieved page title: Home | AIUB
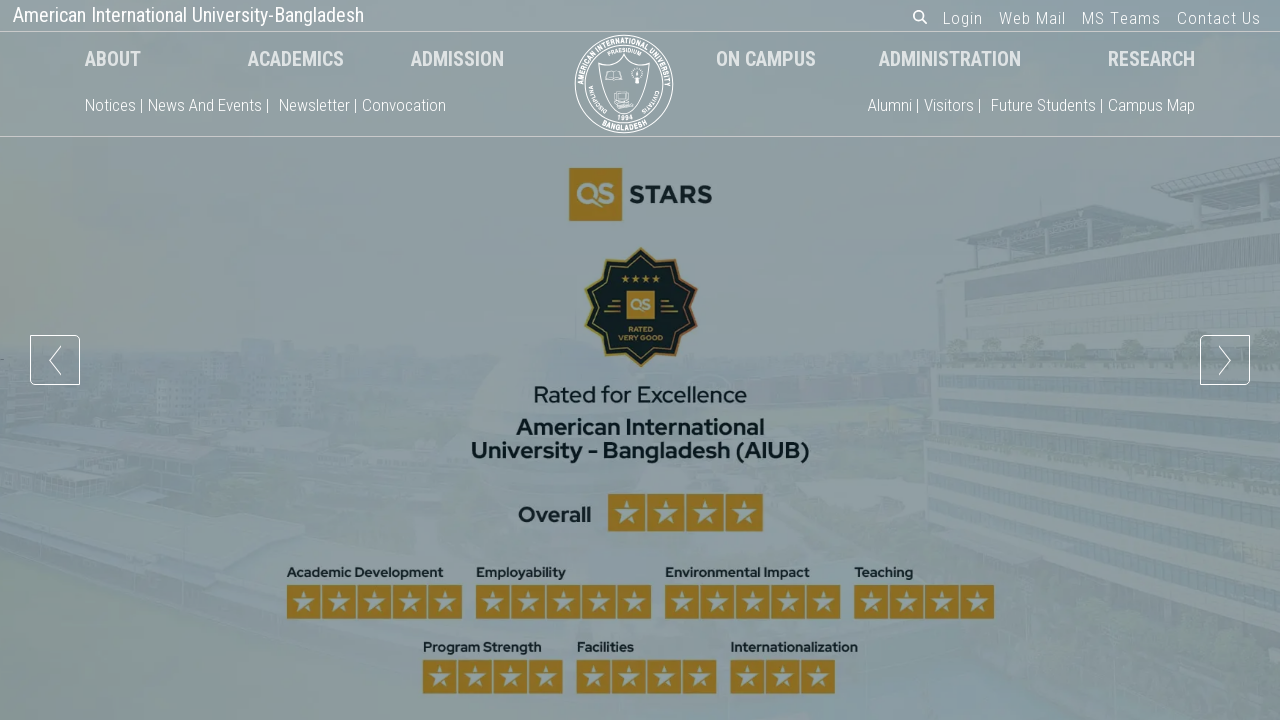

Verified page title is not empty
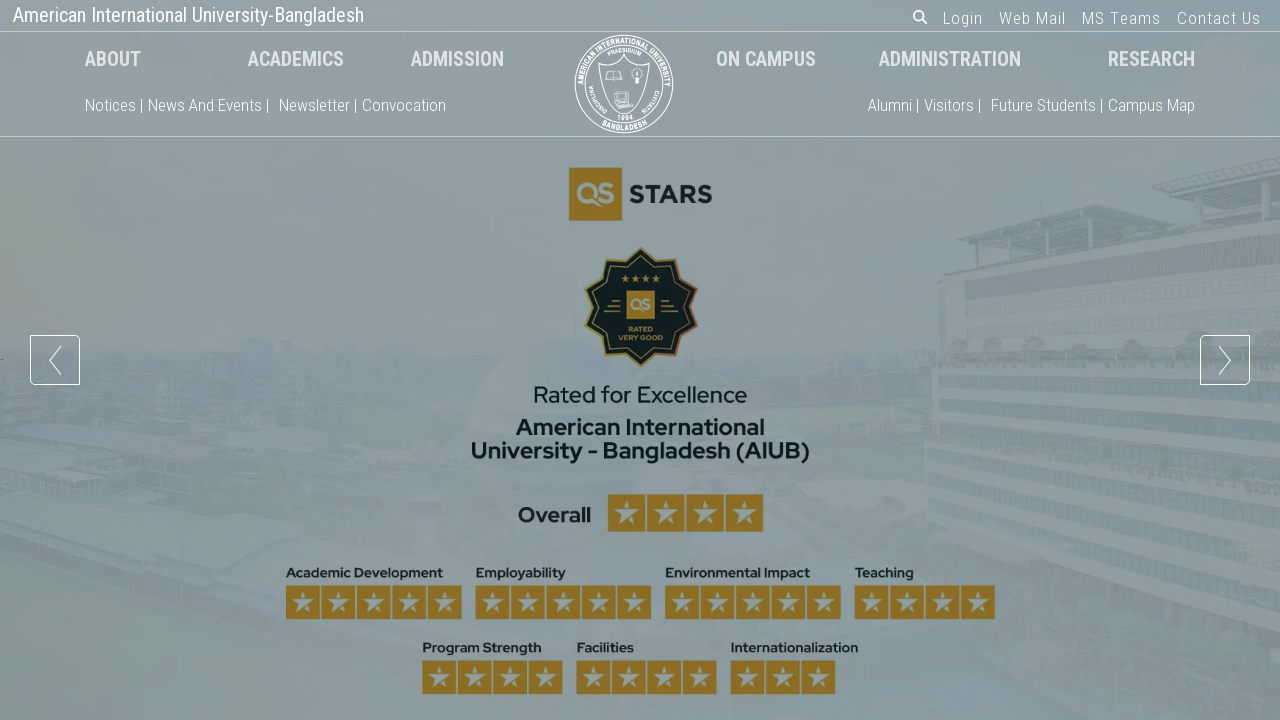

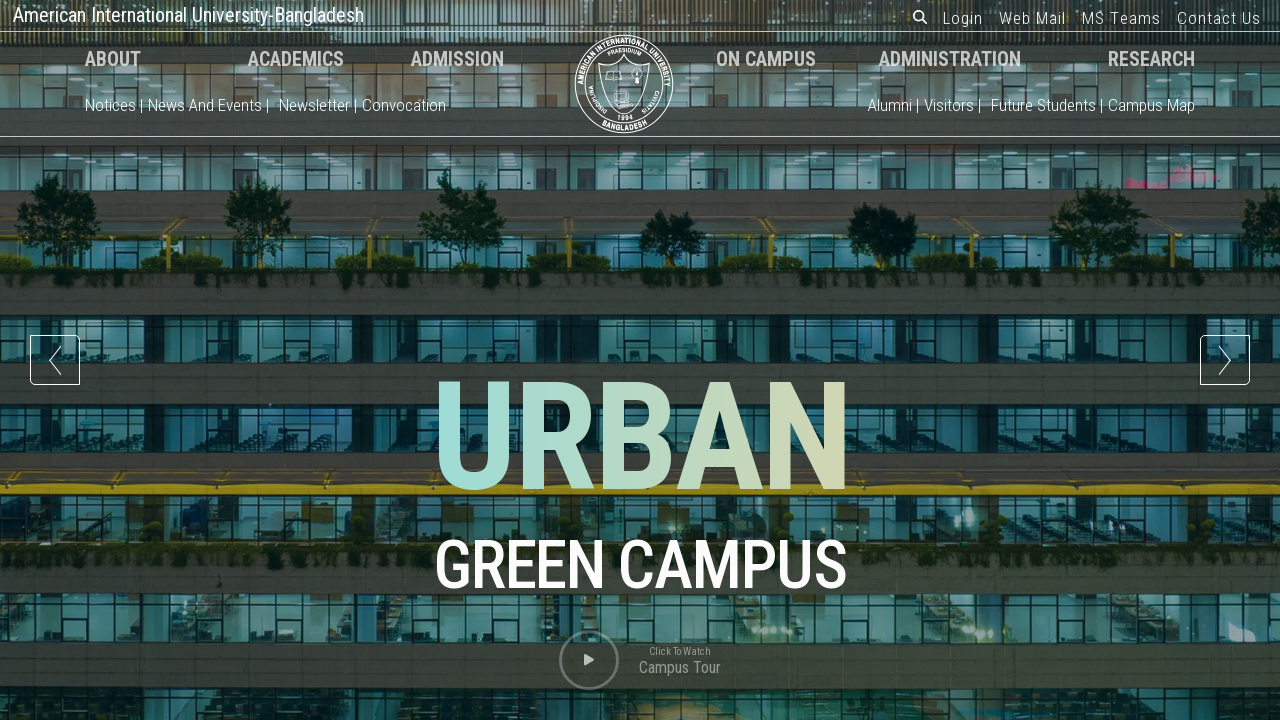